Tests that double-clicking a todo allows editing and updates the text

Starting URL: http://backbonejs.org/examples/todos/

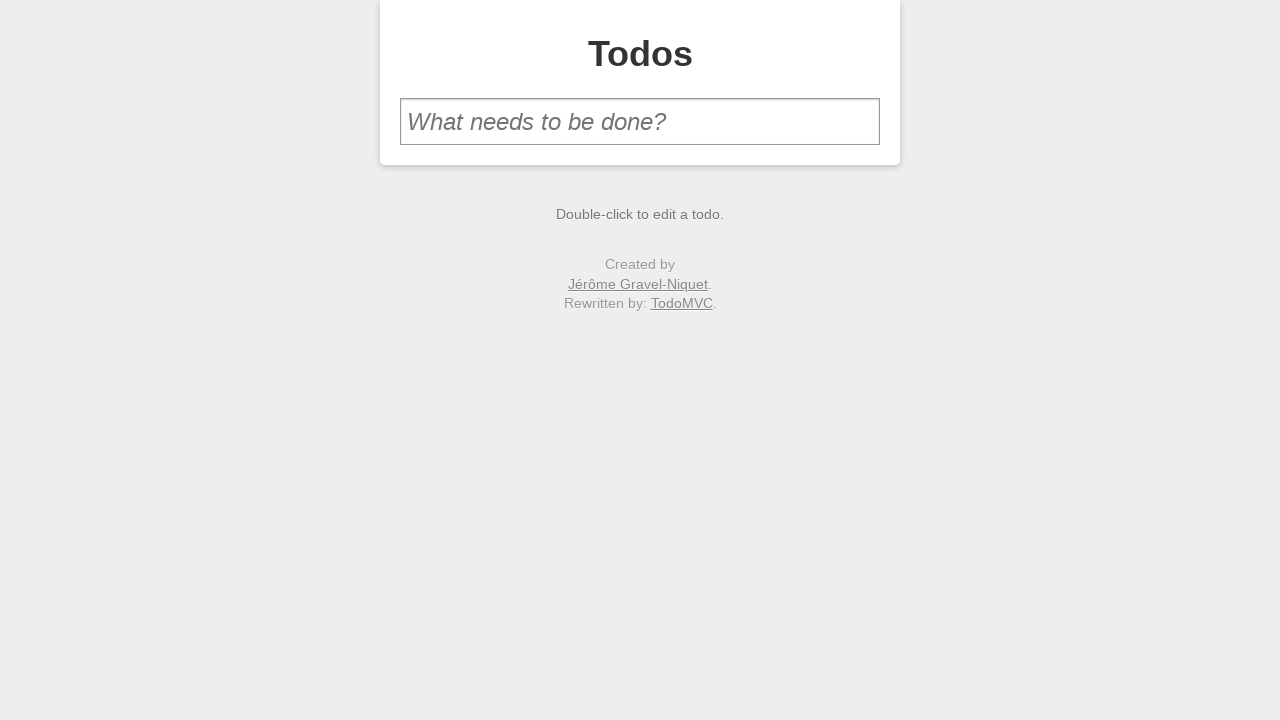

Filled new todo input with 'make sure todo is editable' on #new-todo
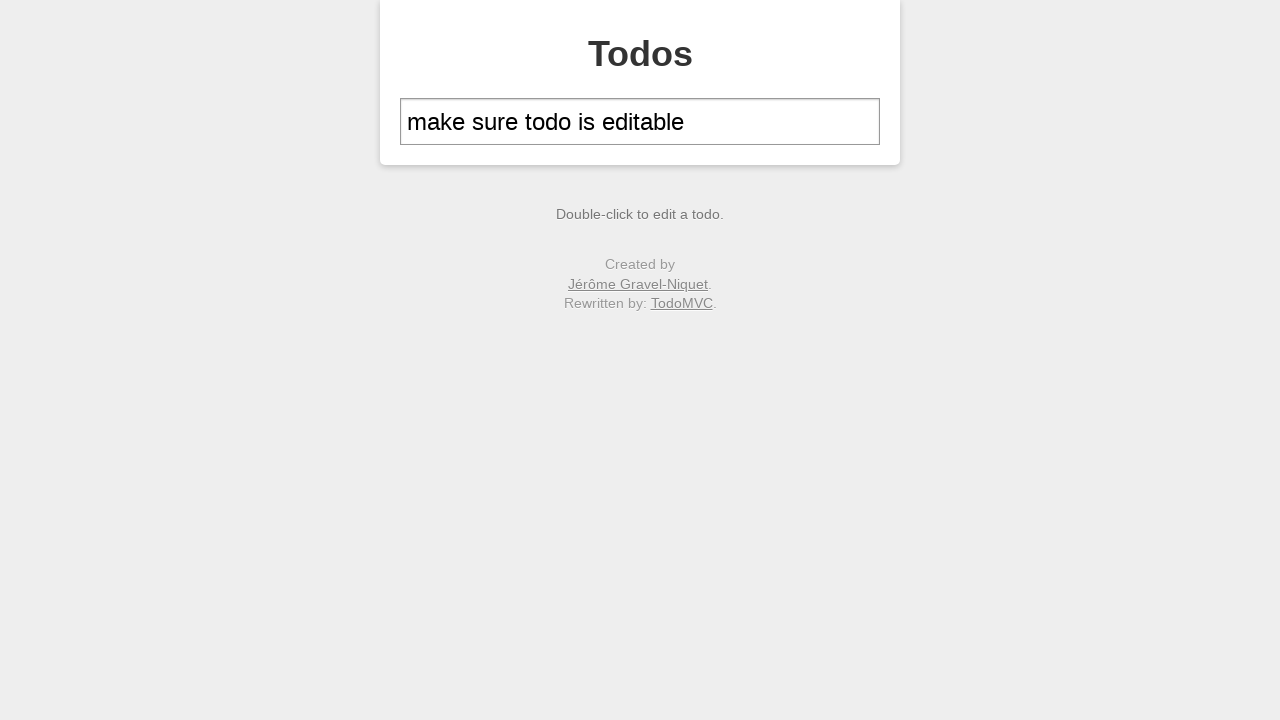

Pressed Enter to create new todo item on #new-todo
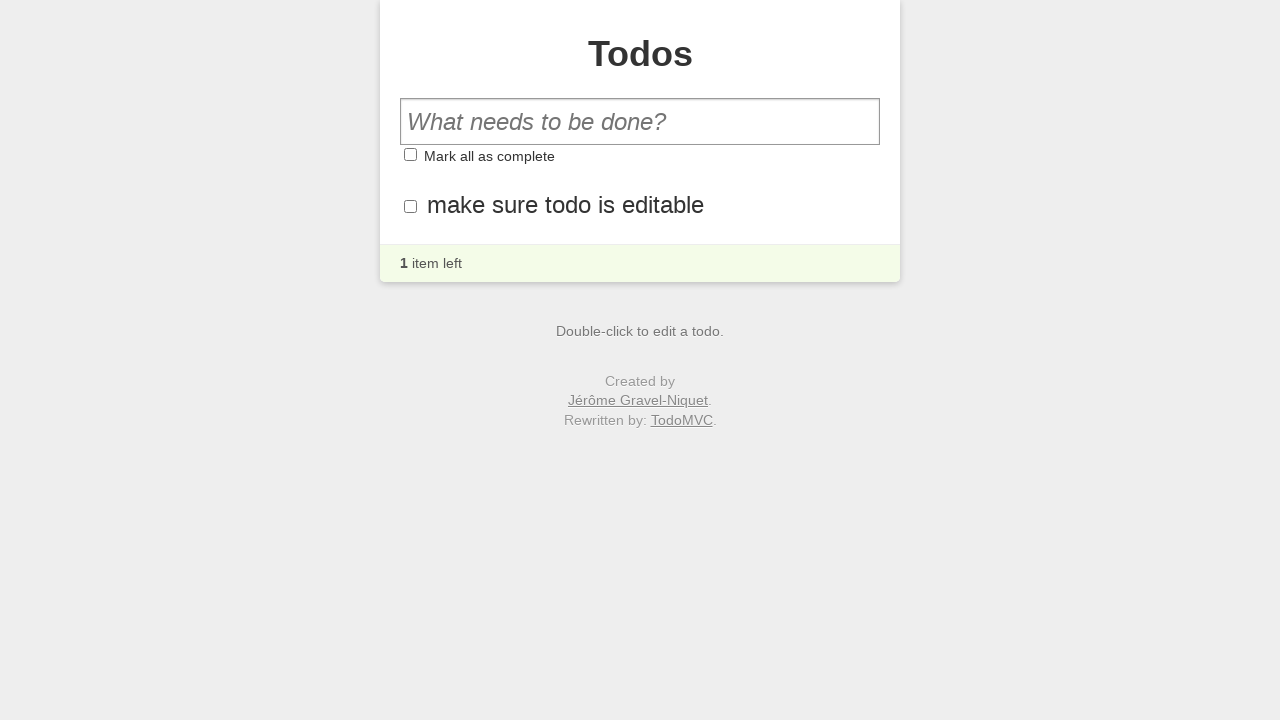

Todo list item appeared in the DOM
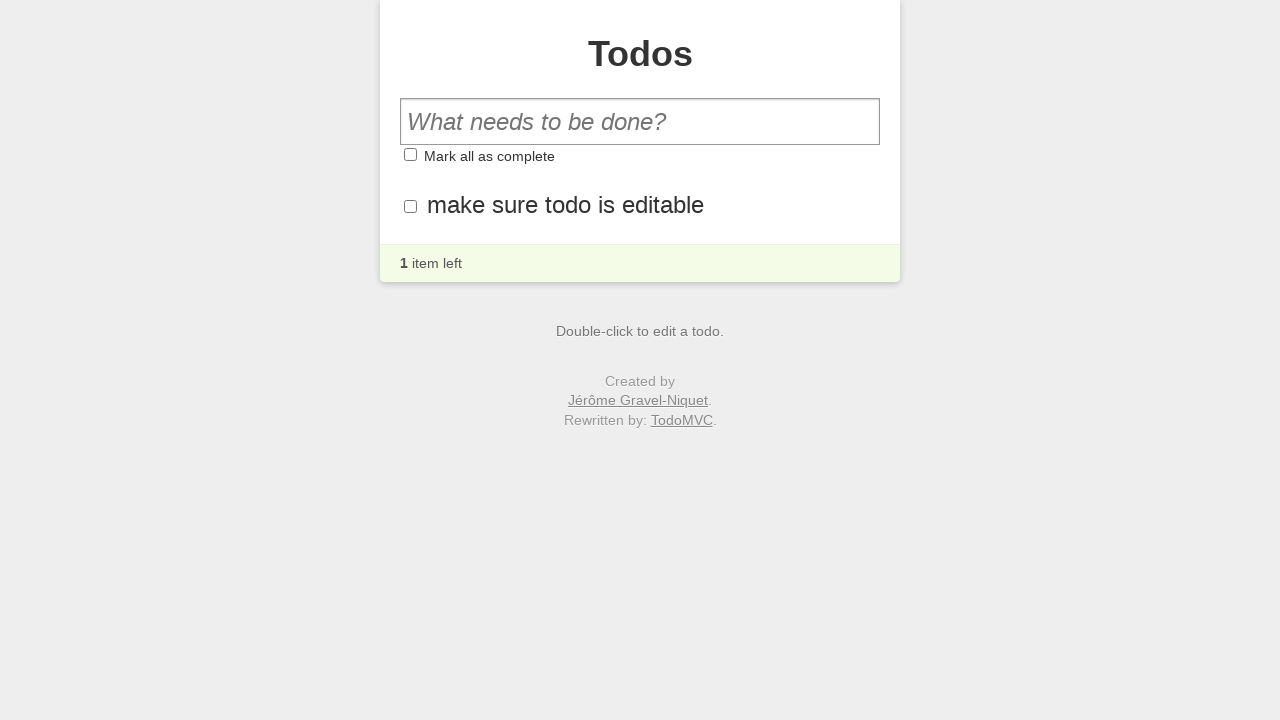

Double-clicked on todo item to enter edit mode at (566, 204) on #todo-list li label
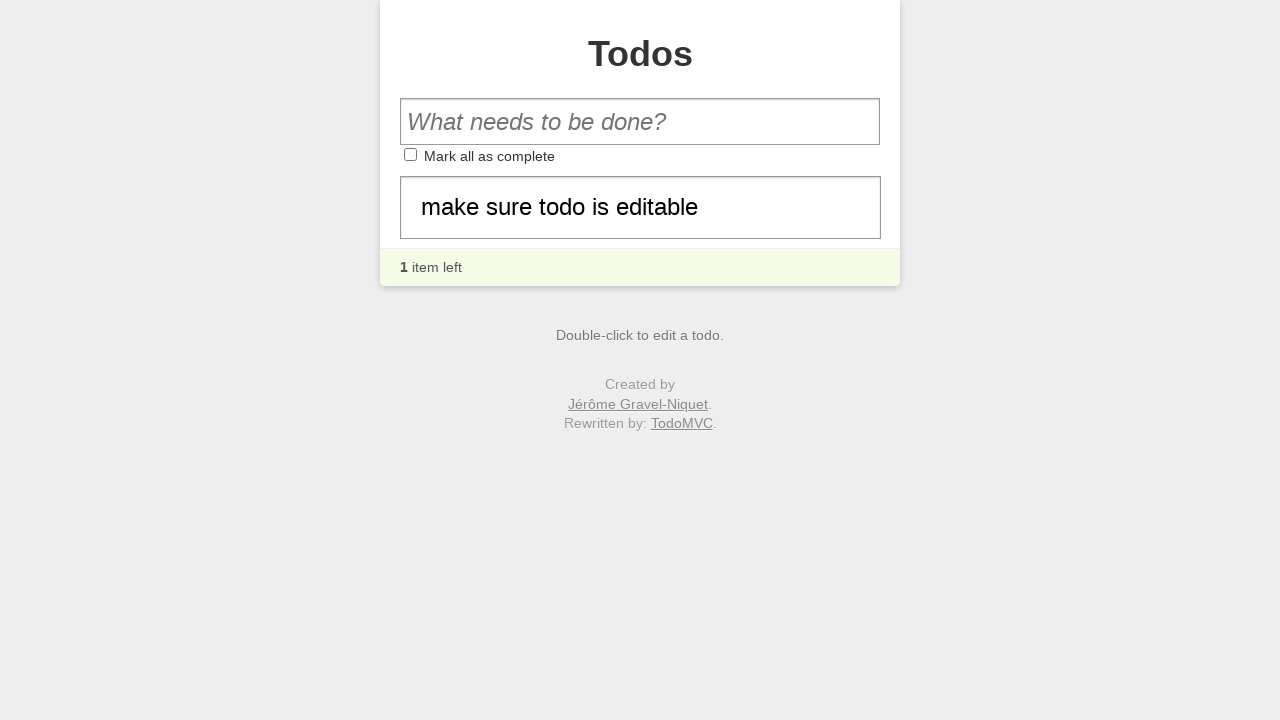

Filled edit field with new text 'appears its fine' on #todo-list li .edit
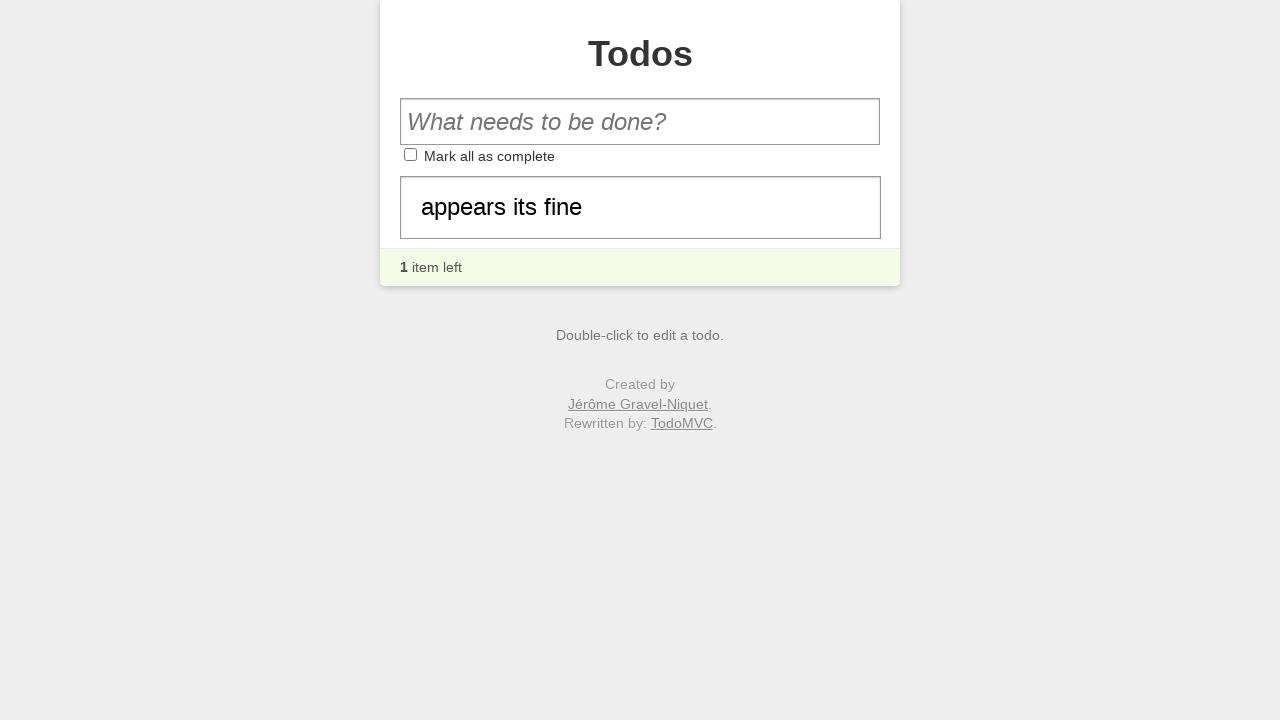

Pressed Enter to save edited todo text on #todo-list li .edit
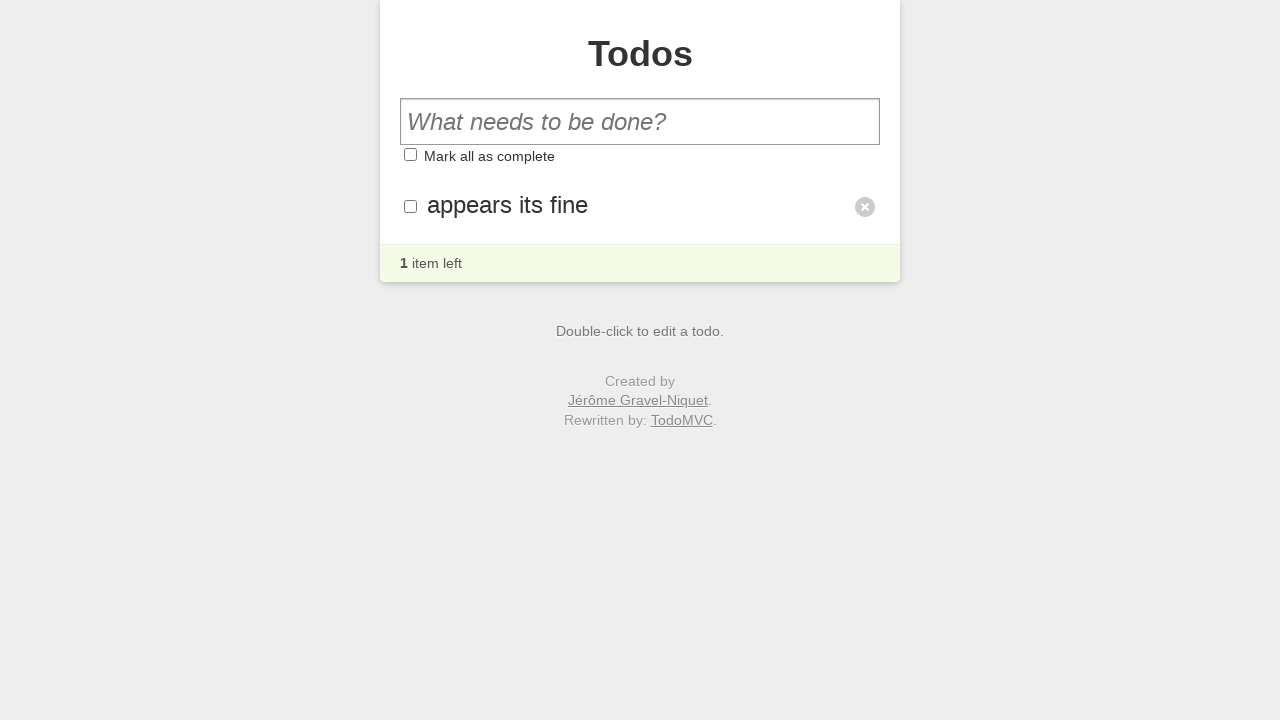

Retrieved updated todo item text
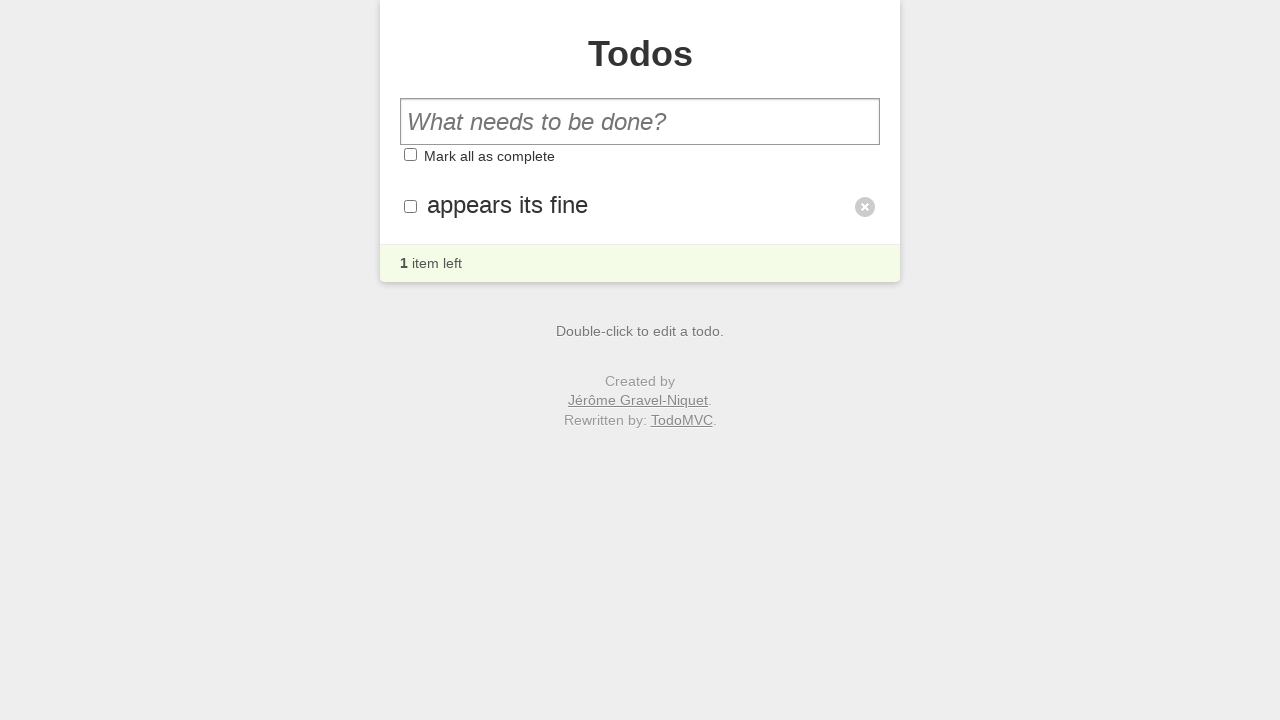

Verified that todo text was successfully updated to 'appears its fine'
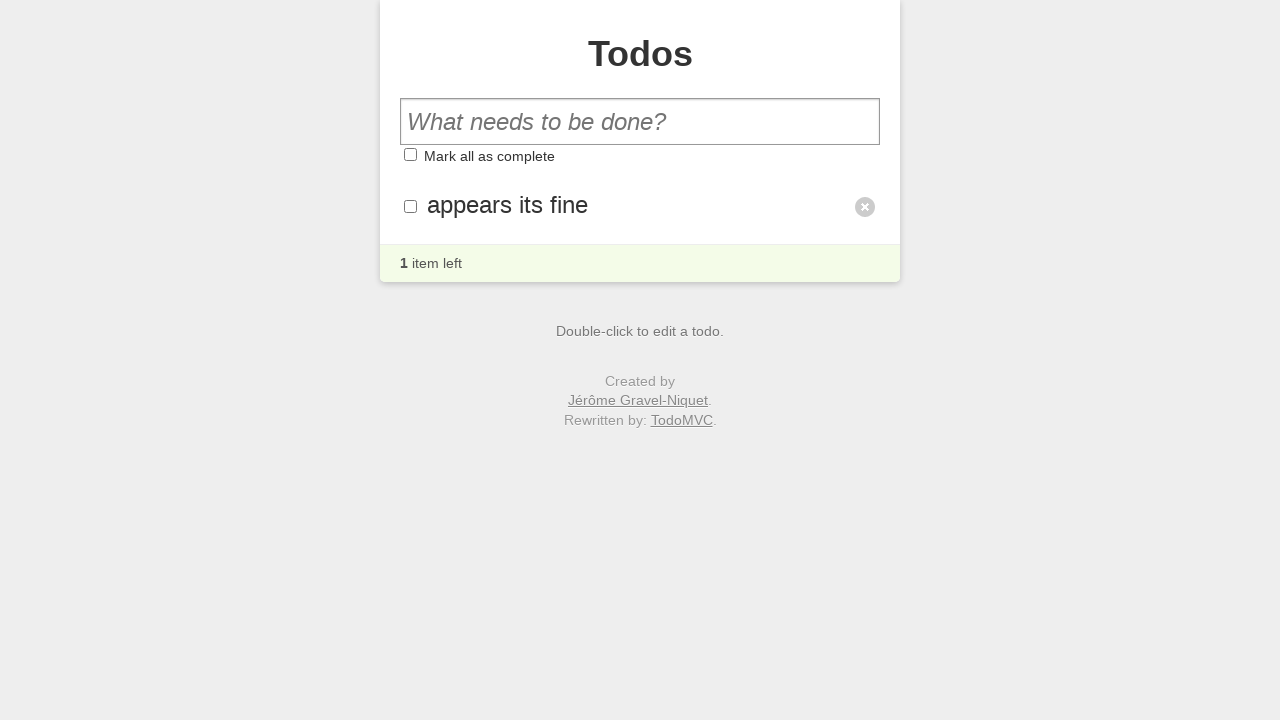

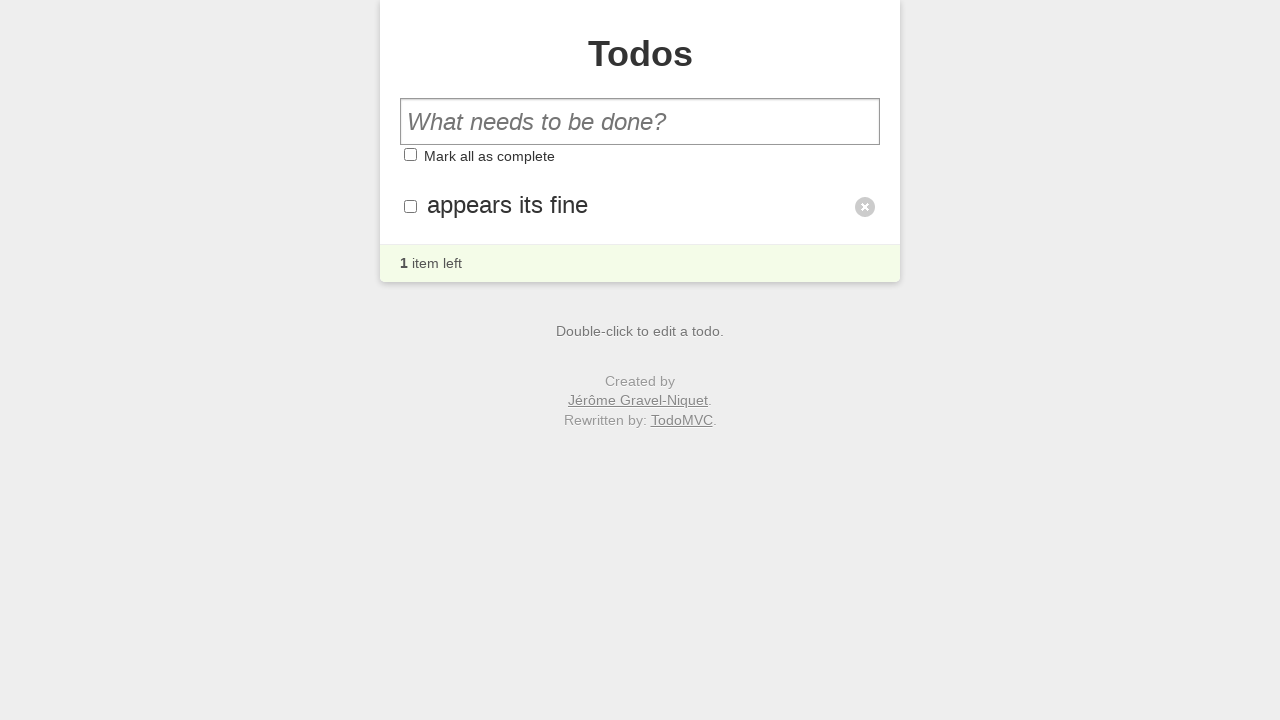